Tests that the Clear completed button displays correctly when items are completed

Starting URL: https://demo.playwright.dev/todomvc

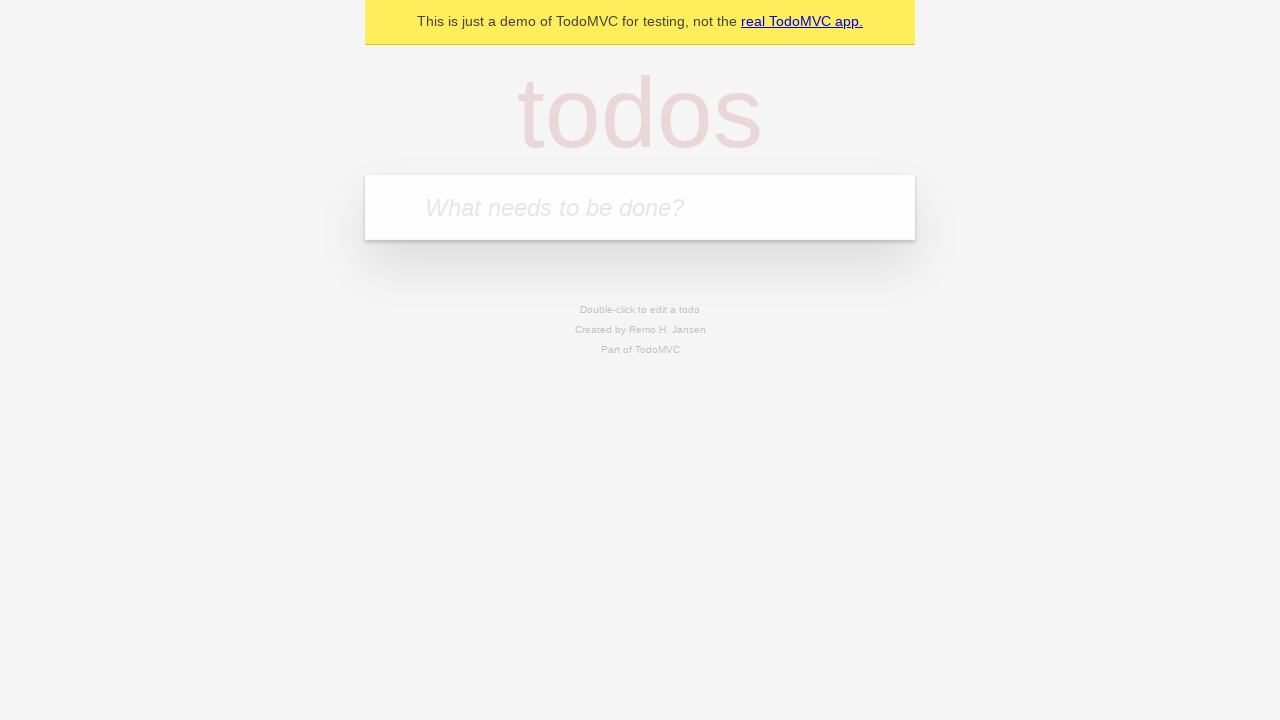

Filled todo input with 'buy some cheese' on internal:attr=[placeholder="What needs to be done?"i]
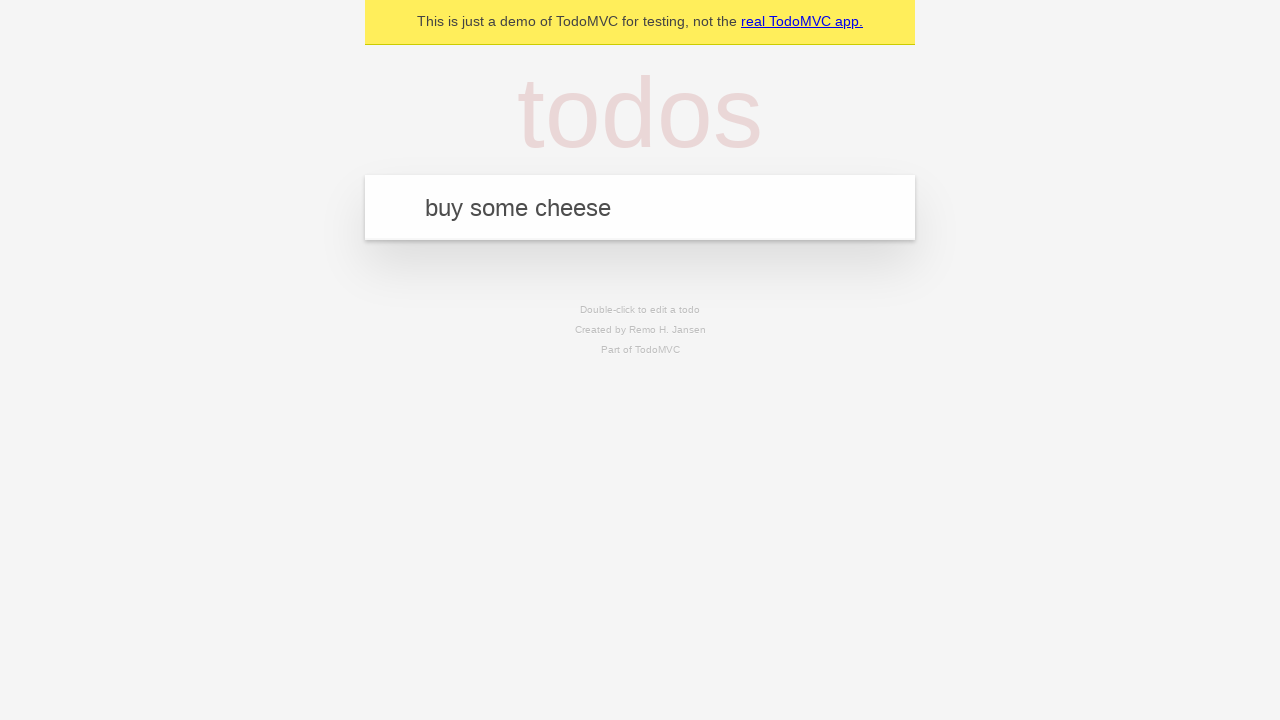

Pressed Enter to add todo 'buy some cheese' on internal:attr=[placeholder="What needs to be done?"i]
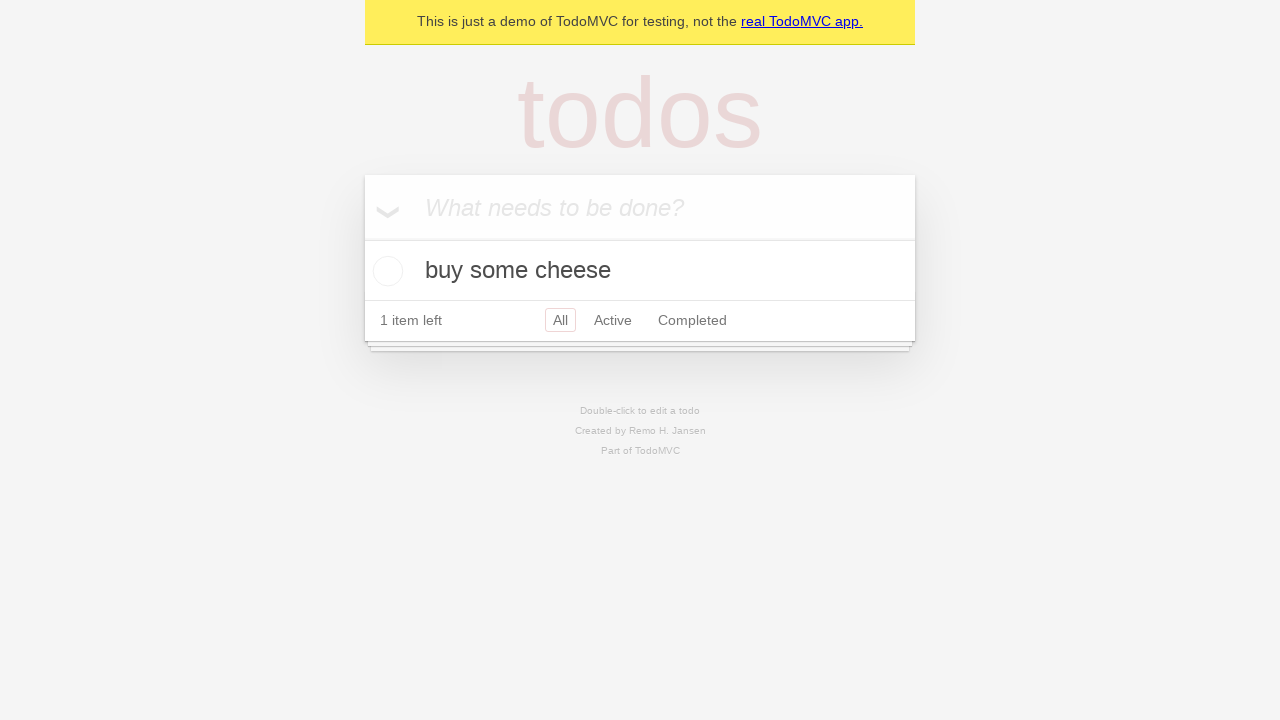

Filled todo input with 'feed the cat' on internal:attr=[placeholder="What needs to be done?"i]
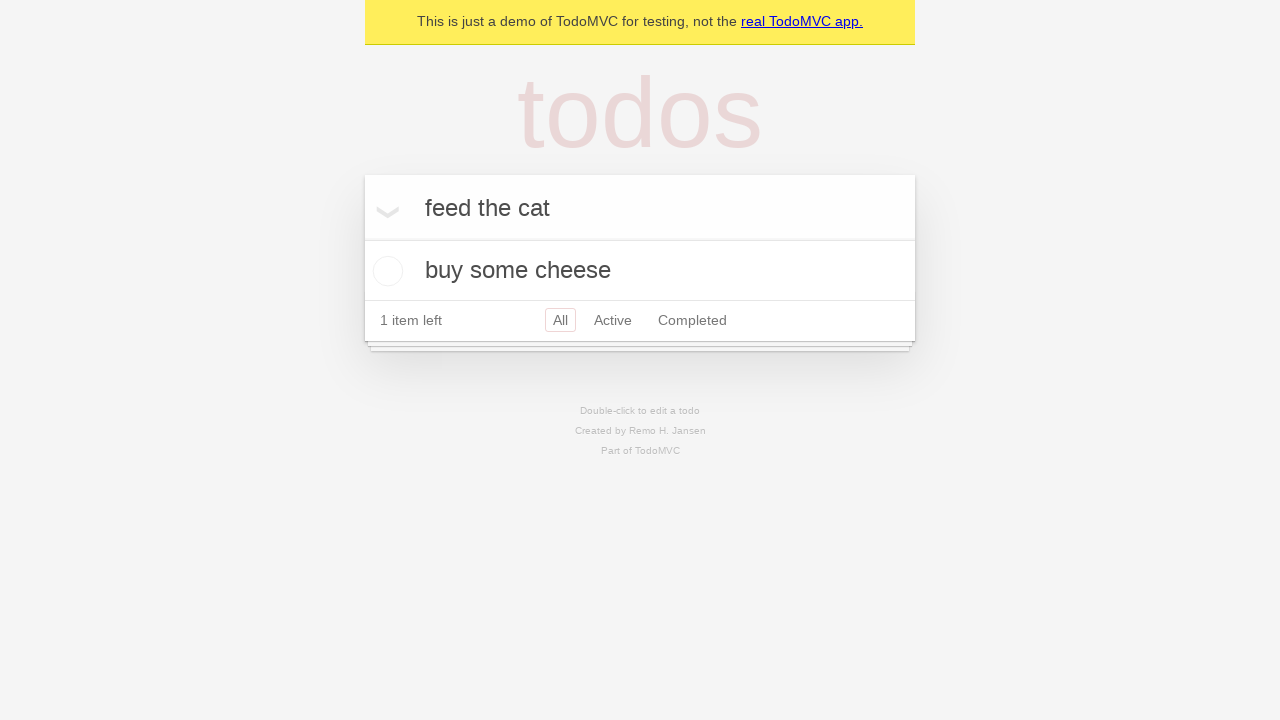

Pressed Enter to add todo 'feed the cat' on internal:attr=[placeholder="What needs to be done?"i]
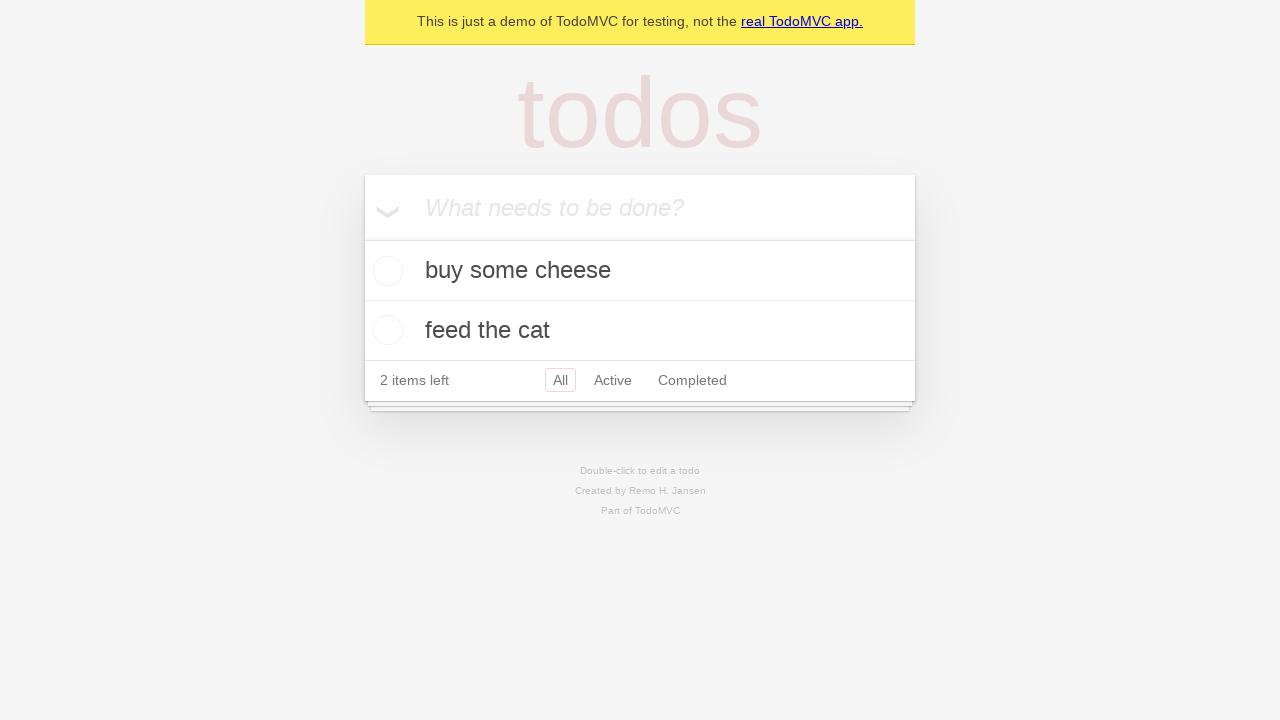

Filled todo input with 'book a doctors appointment' on internal:attr=[placeholder="What needs to be done?"i]
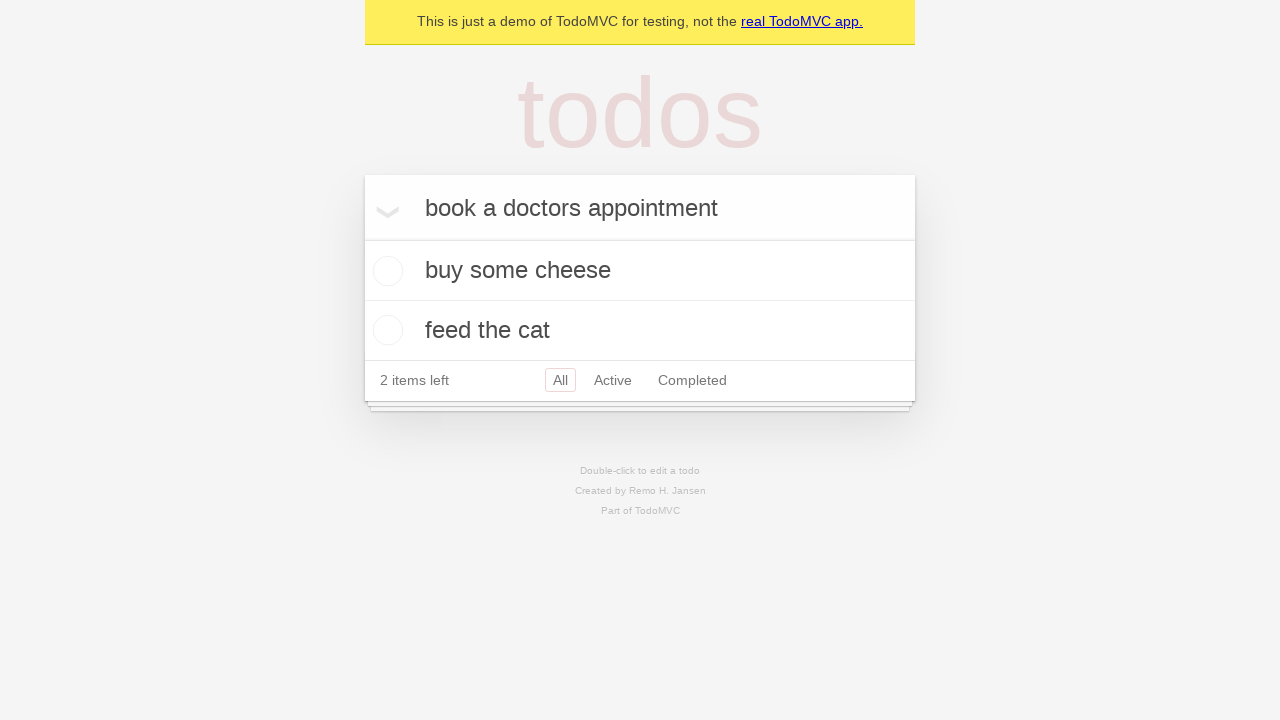

Pressed Enter to add todo 'book a doctors appointment' on internal:attr=[placeholder="What needs to be done?"i]
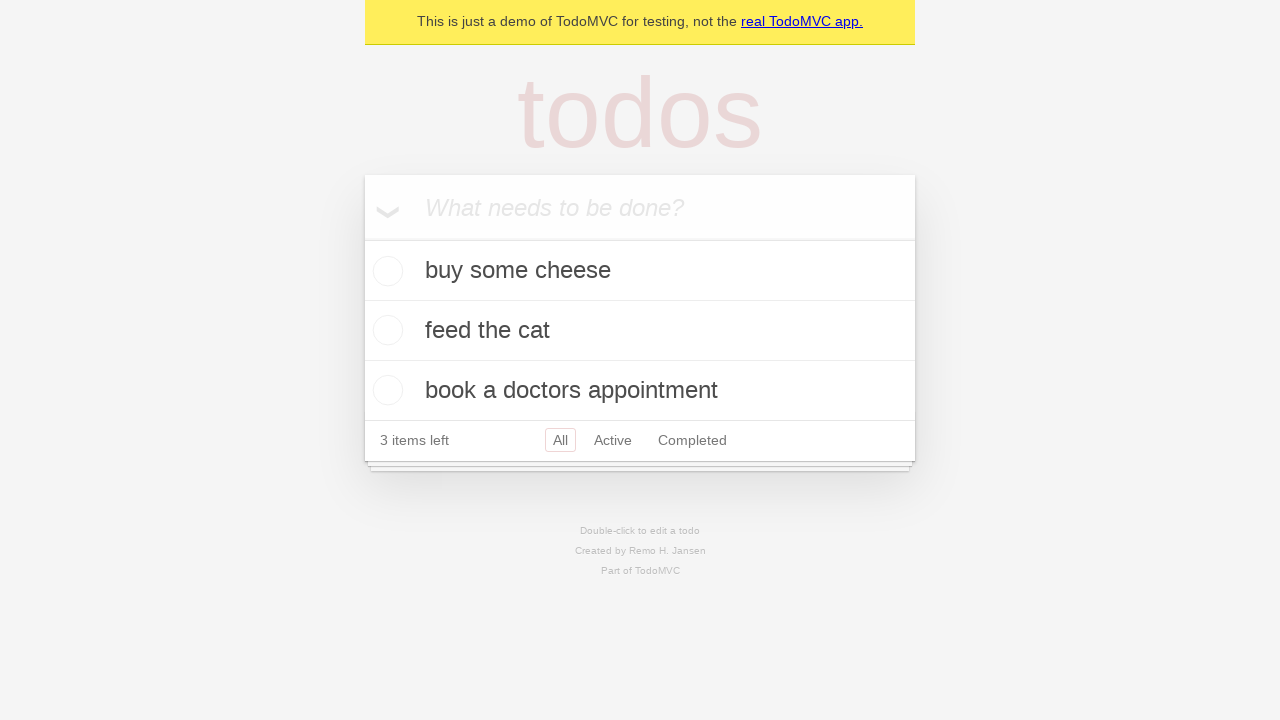

Waited for third todo to appear
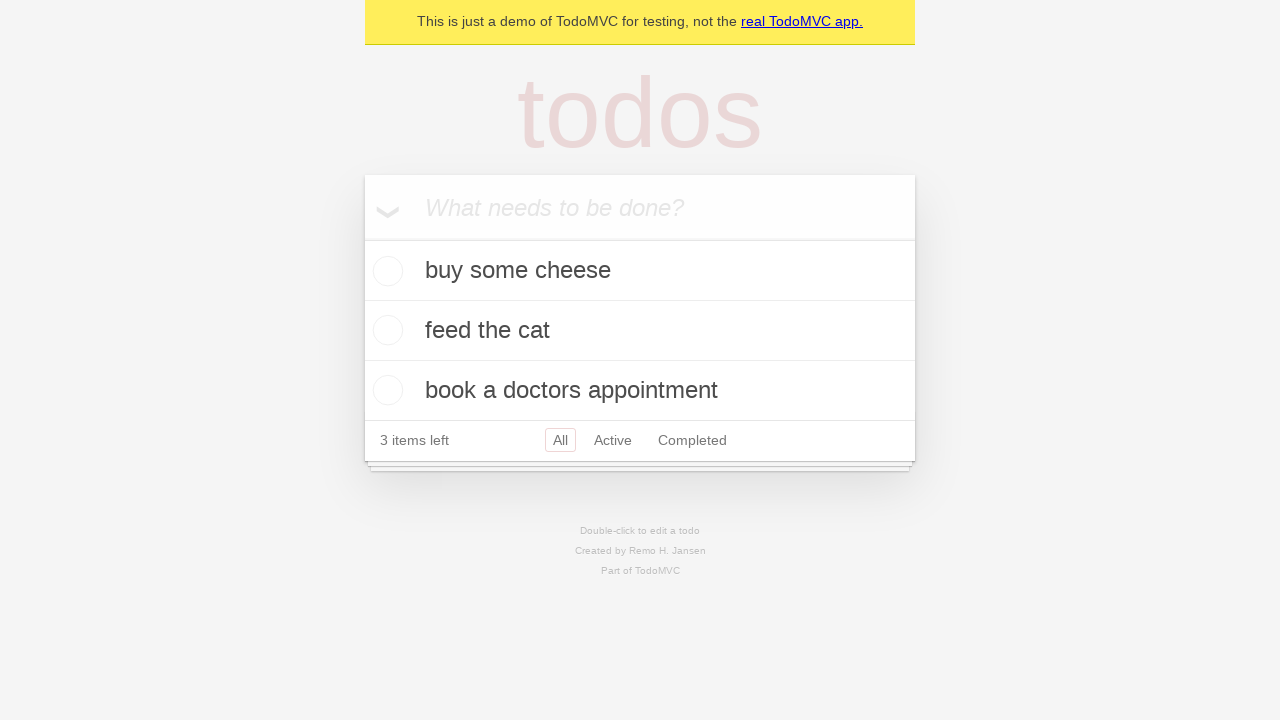

Checked the first todo item to mark it as completed at (385, 271) on .todo-list li .toggle >> nth=0
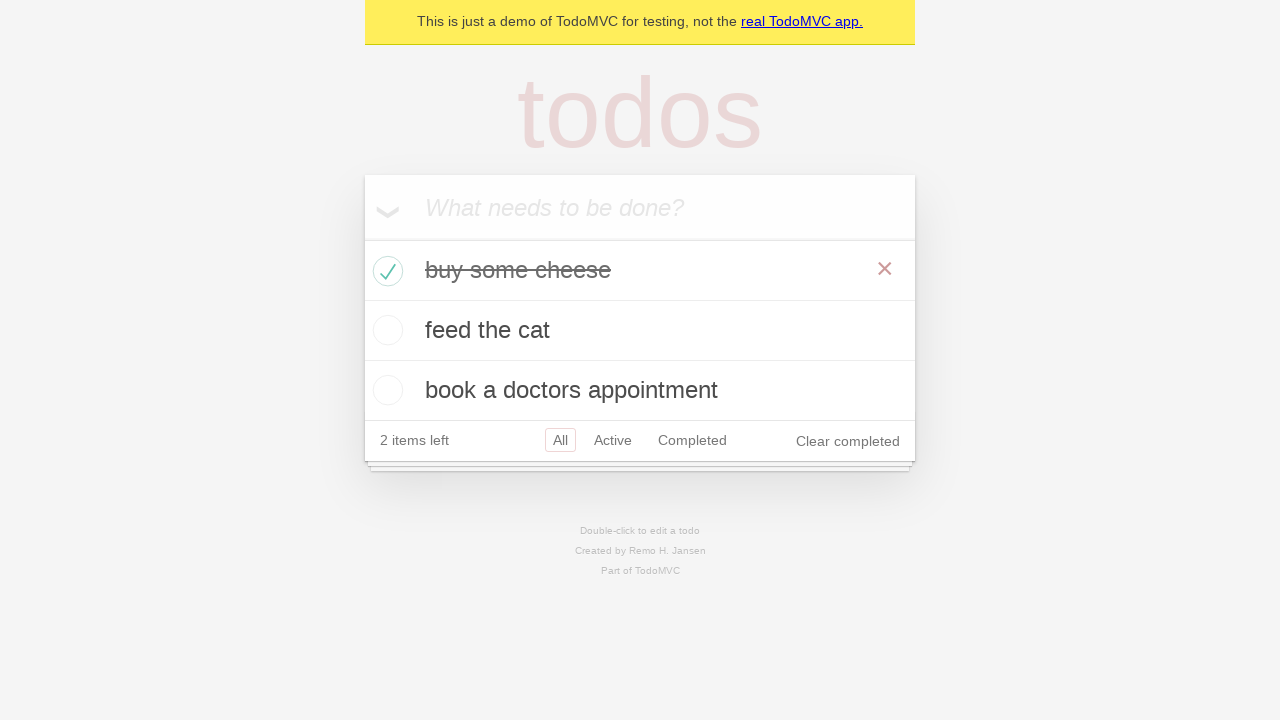

Verified 'Clear completed' button is displayed
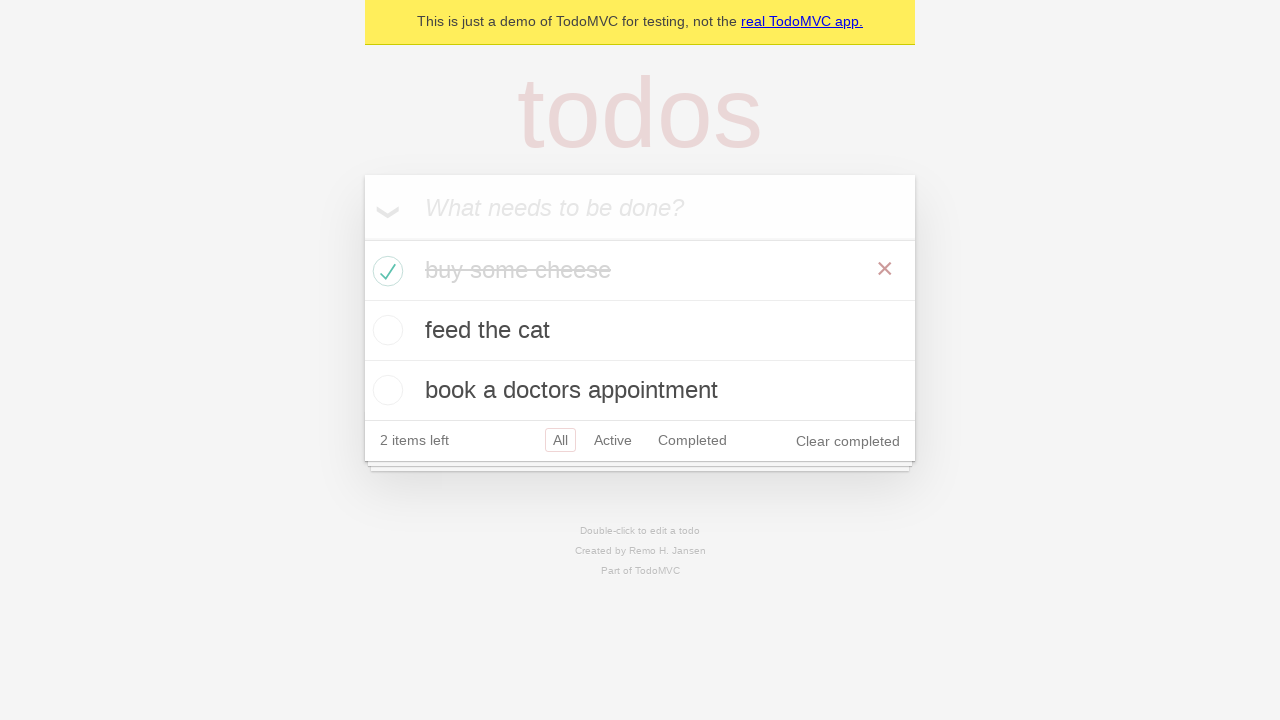

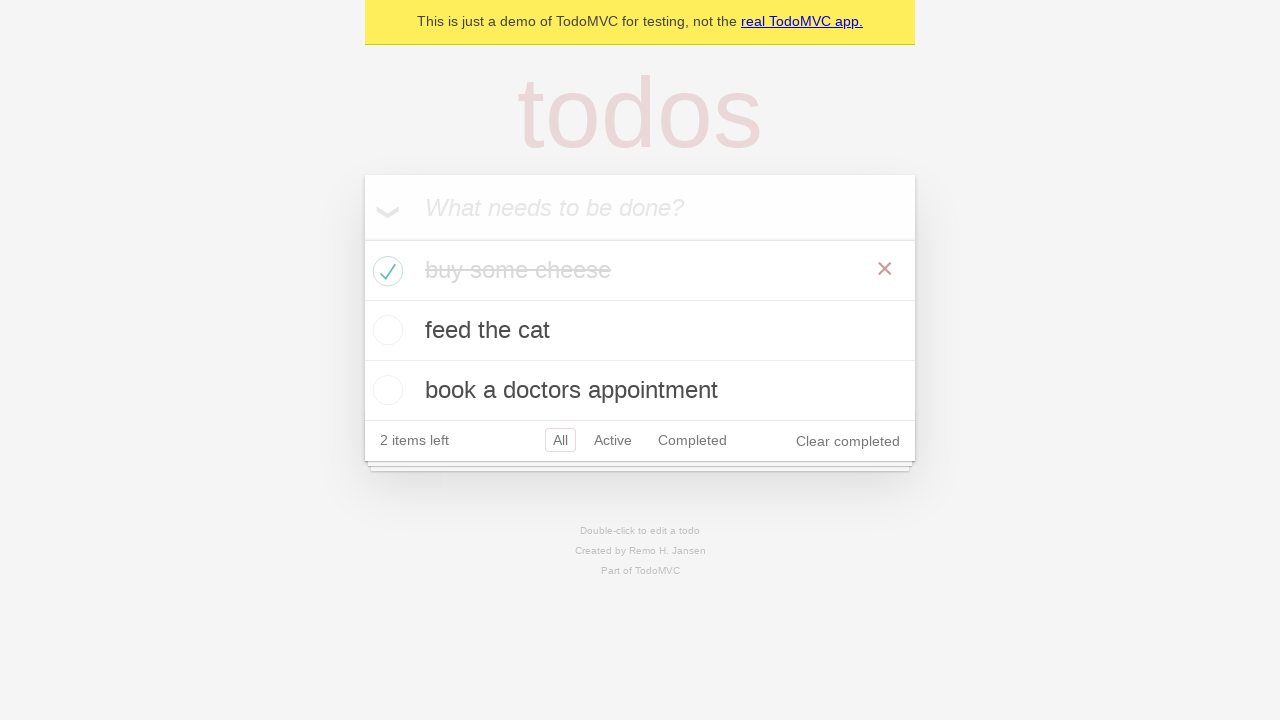